Tests a registration form by filling out all fields including first name, last name, address, email, phone number, gender, hobbies, and password, then submitting the form.

Starting URL: http://demo.automationtesting.in/Register.html

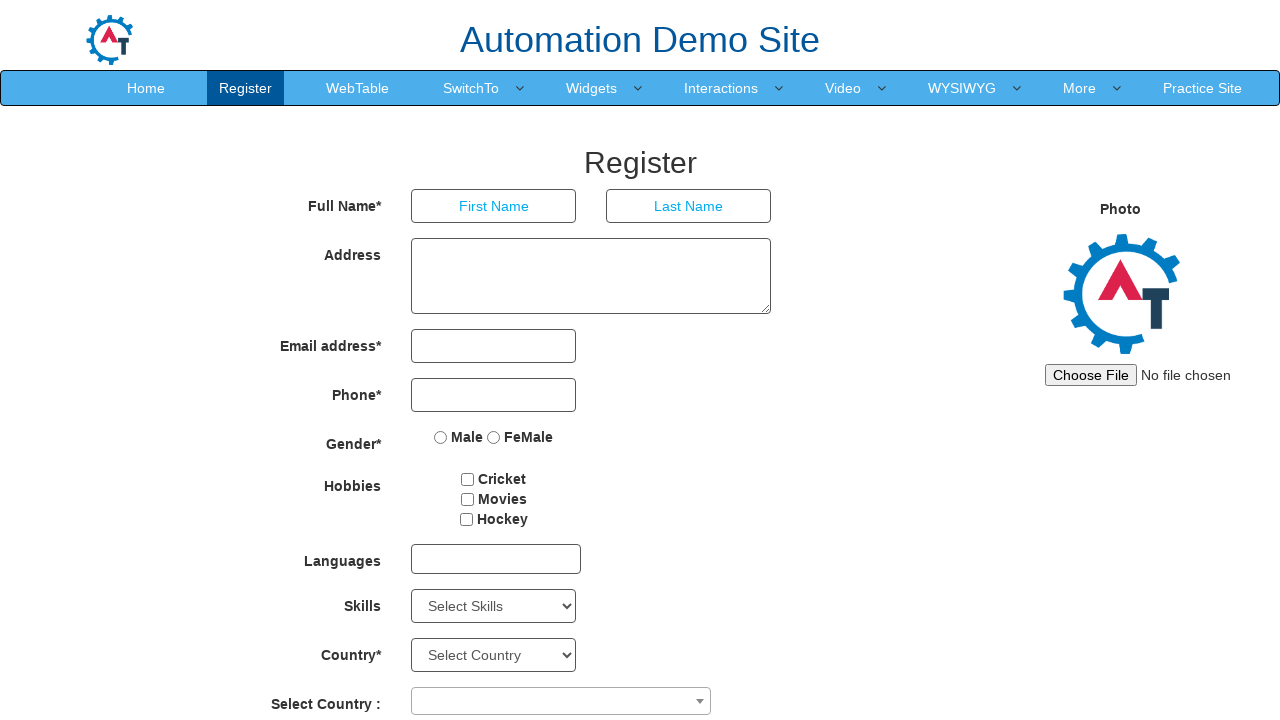

Filled first name field with 'Marcus' on input[type='text']
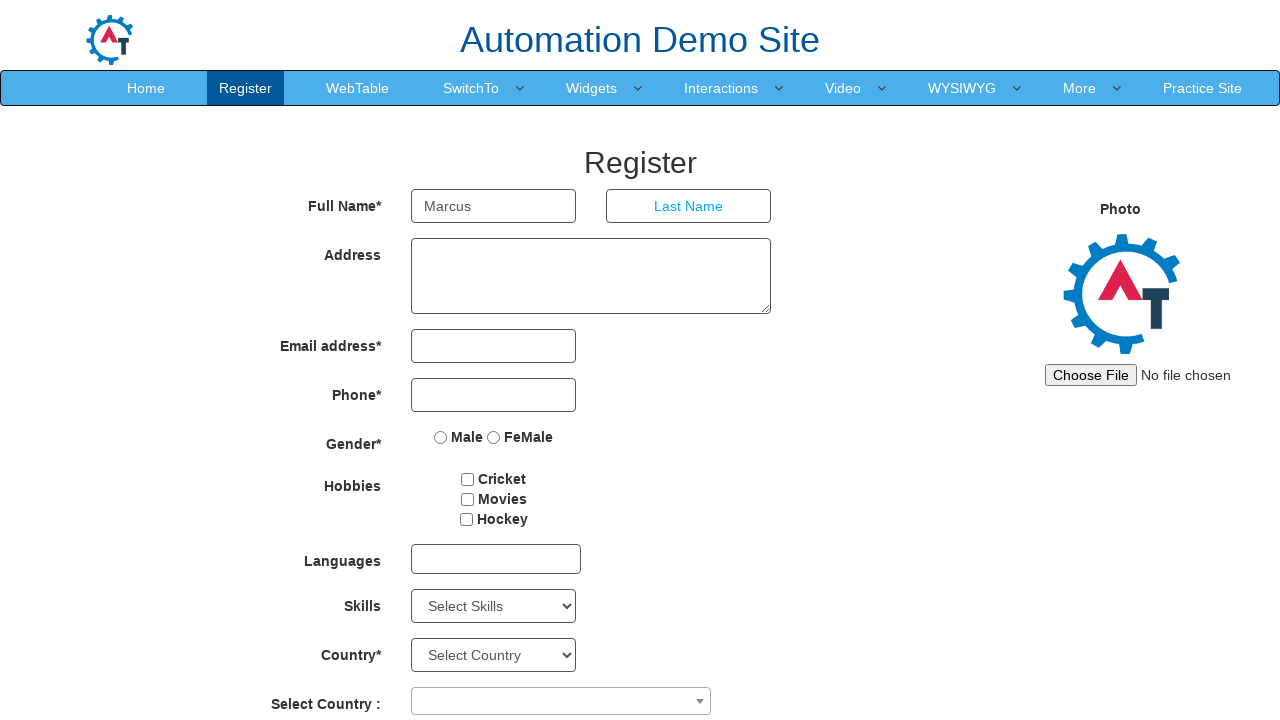

Filled last name field with 'Thompson' on input[placeholder='Last Name']
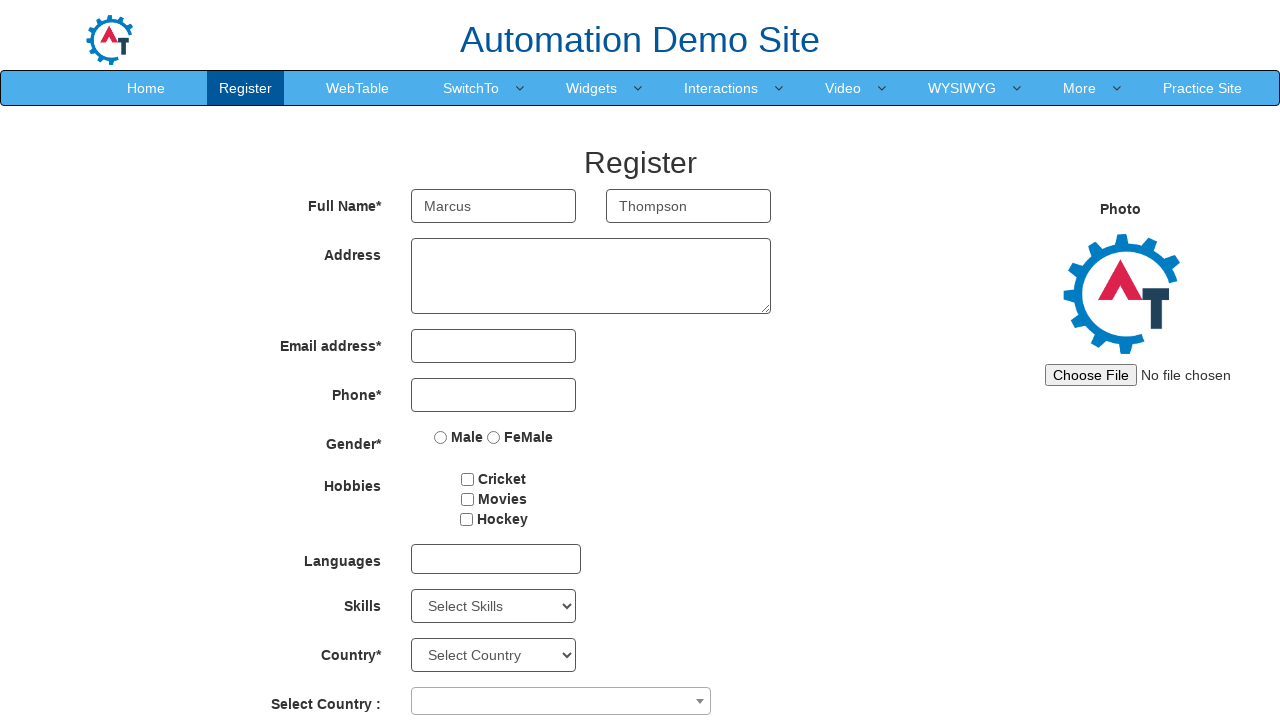

Filled address field with '742 Evergreen Terrace, Springfield, IL-62701' on textarea[rows='3']
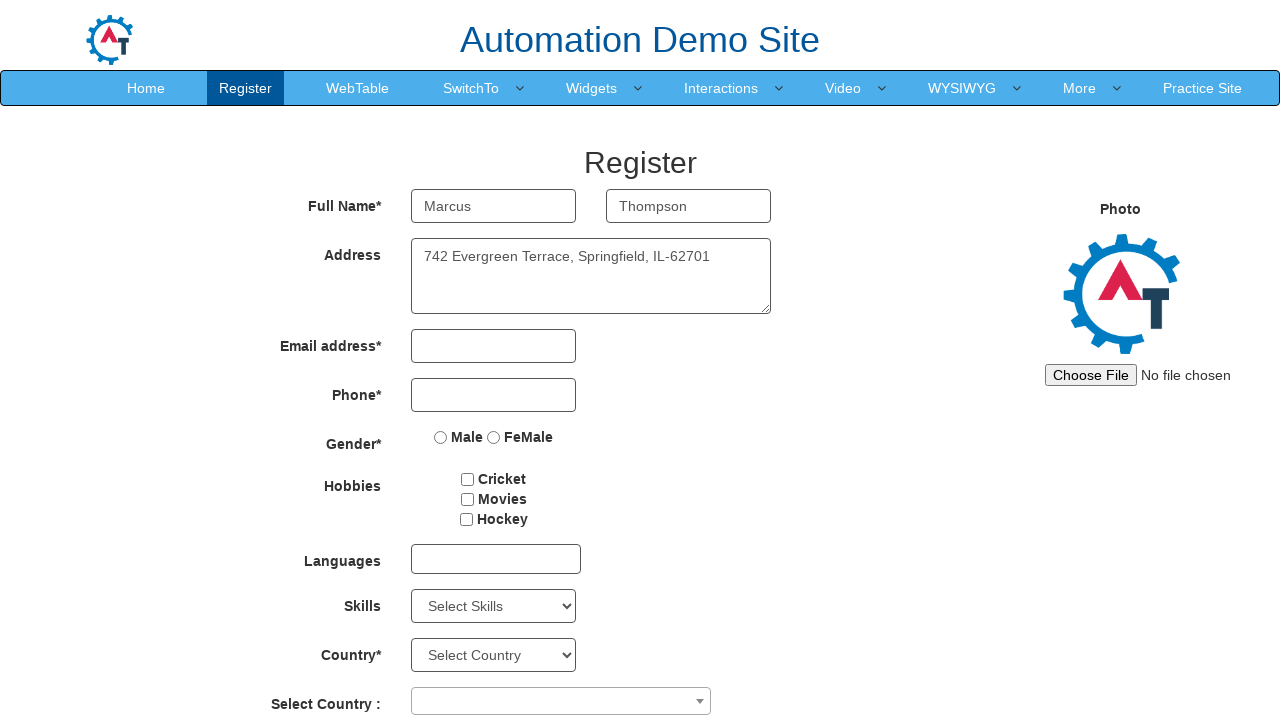

Filled email field with 'marcus.thompson2024@example.com' on input[type='email']
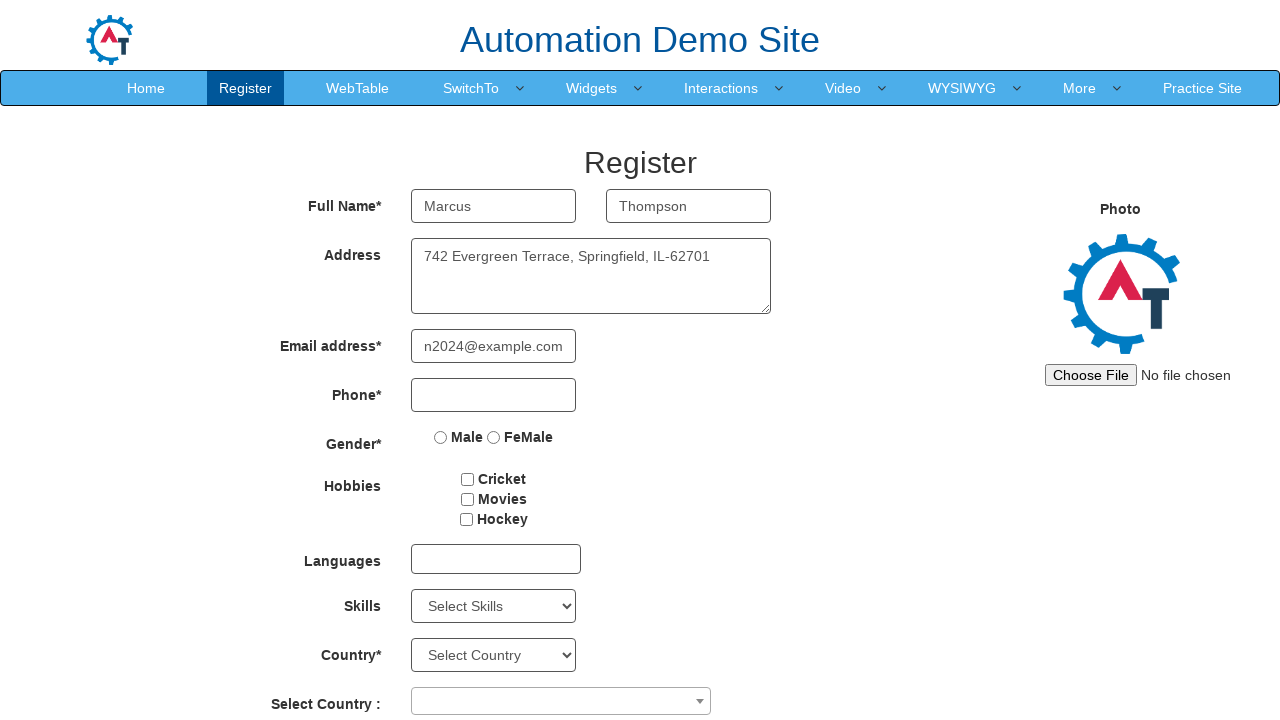

Filled phone number field with '5551234567' on input[type='tel']
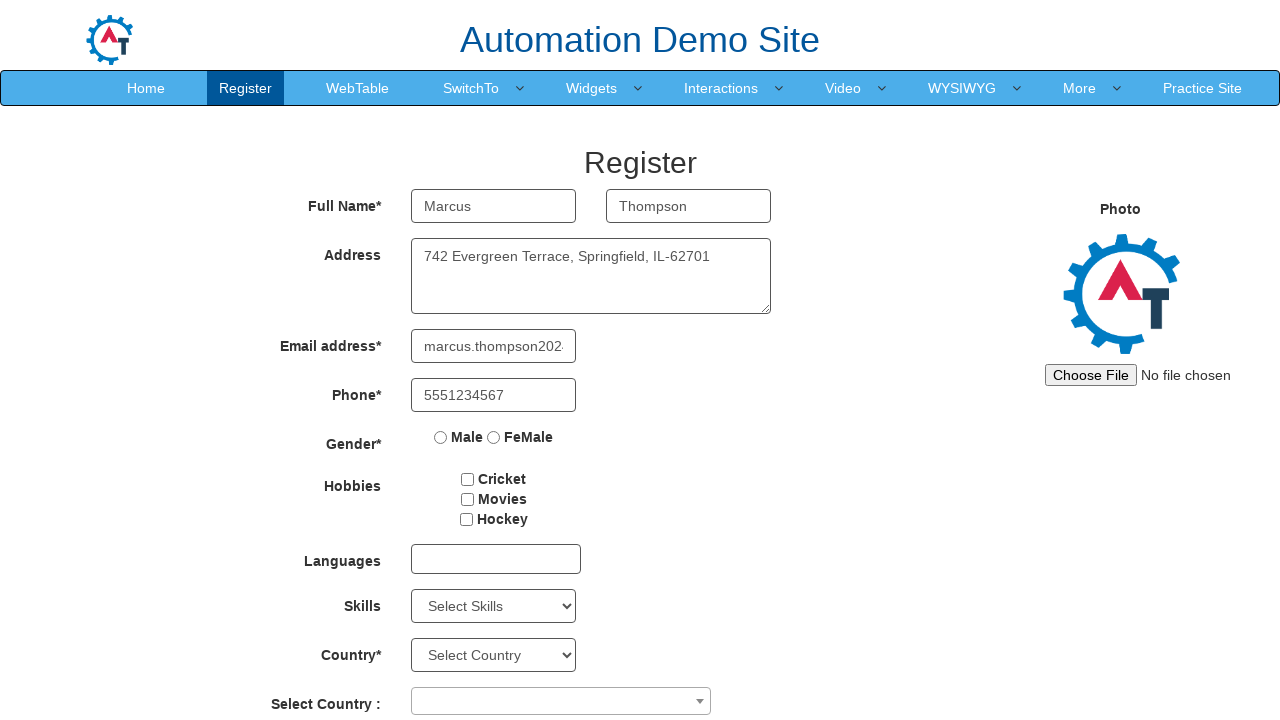

Selected Female gender option at (494, 437) on input[value='FeMale']
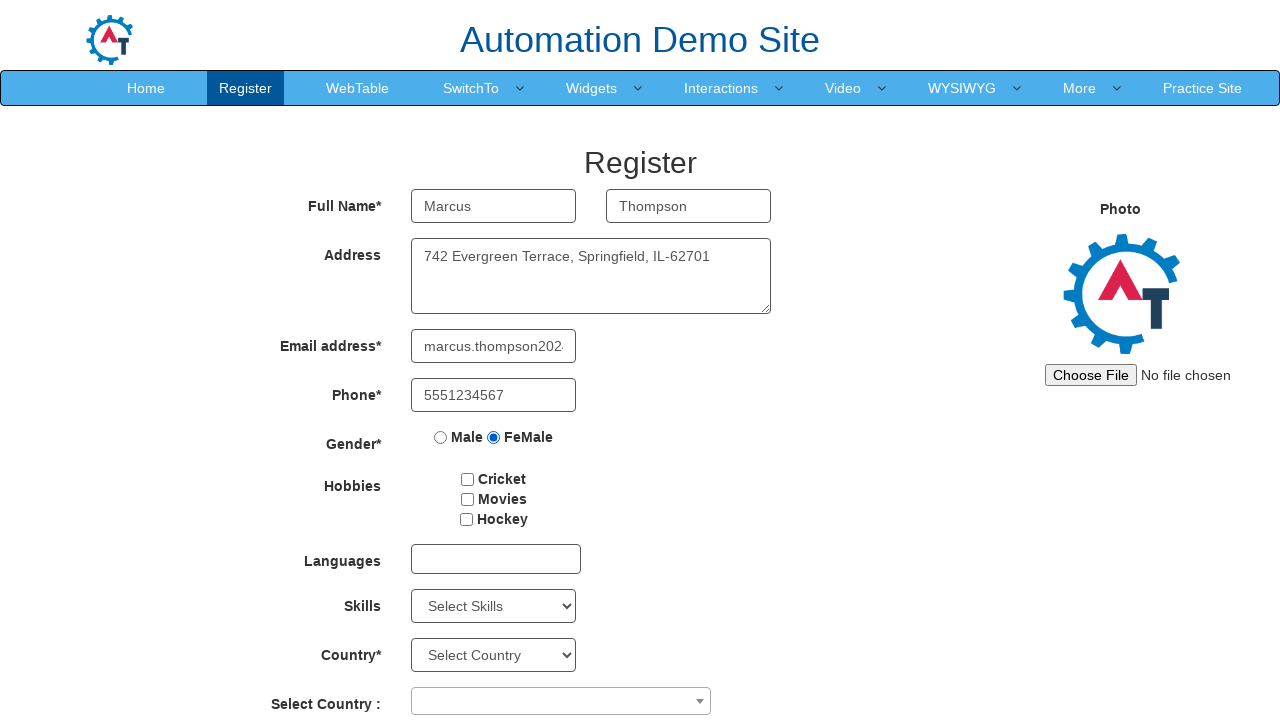

Selected hobby checkbox (checkbox2) at (467, 499) on #checkbox2
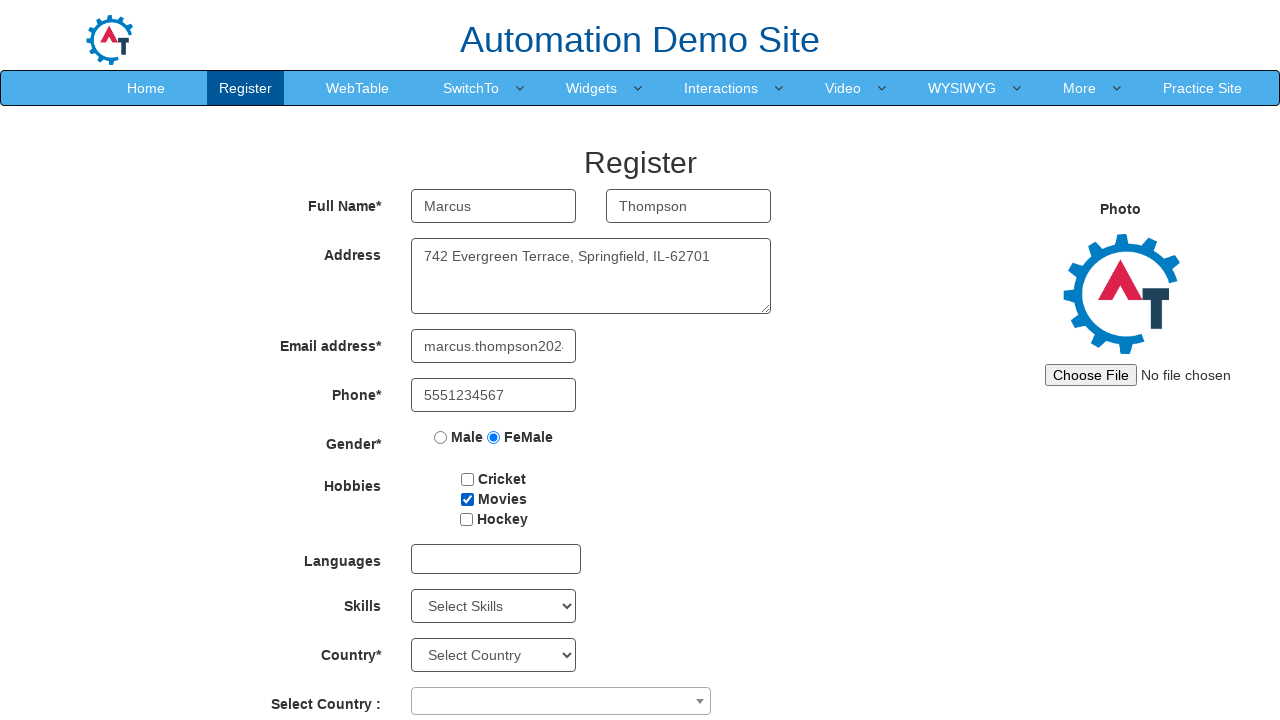

Filled password field with 'SecurePass789' on #firstpassword
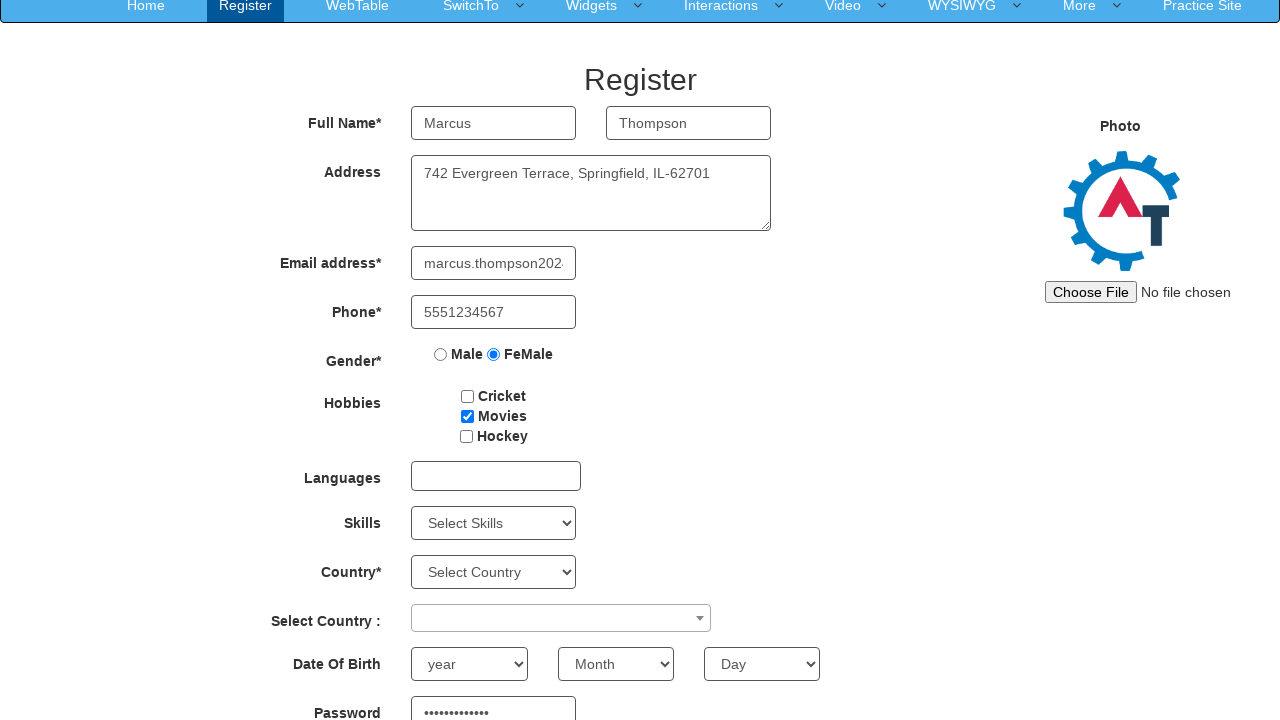

Filled confirm password field with 'SecurePass789' on #secondpassword
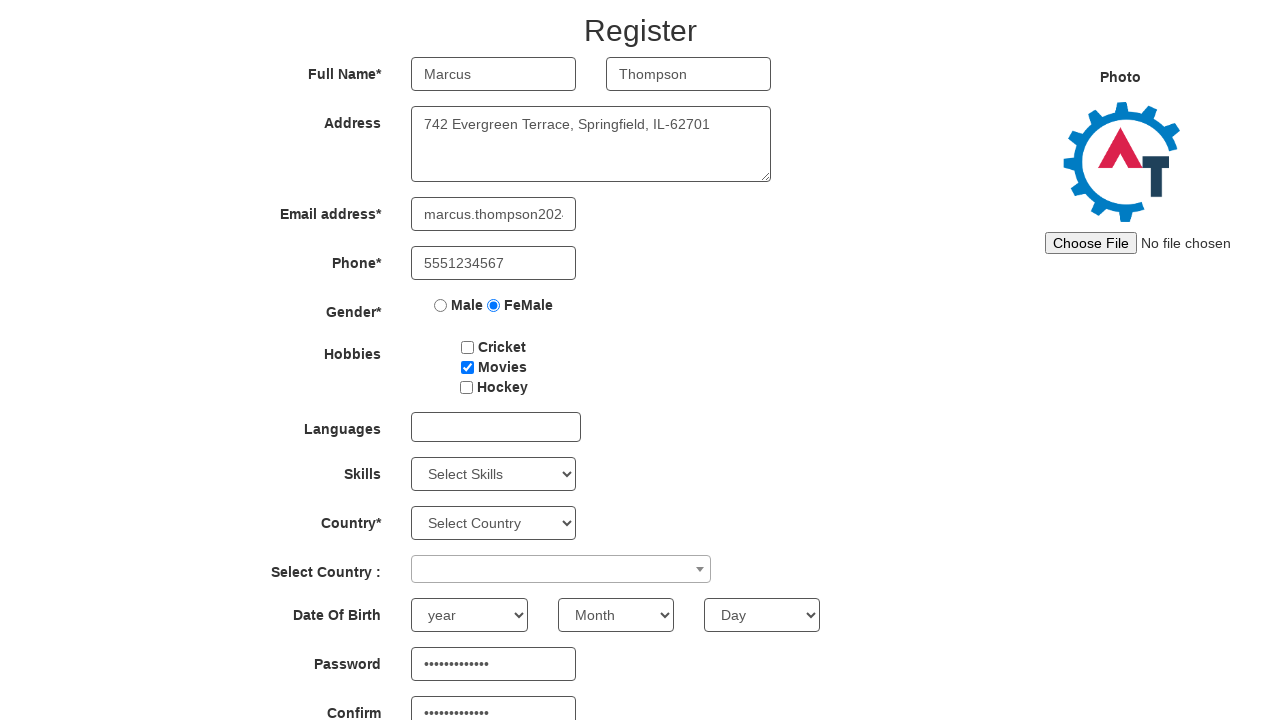

Clicked submit button to submit the registration form at (572, 623) on #submitbtn
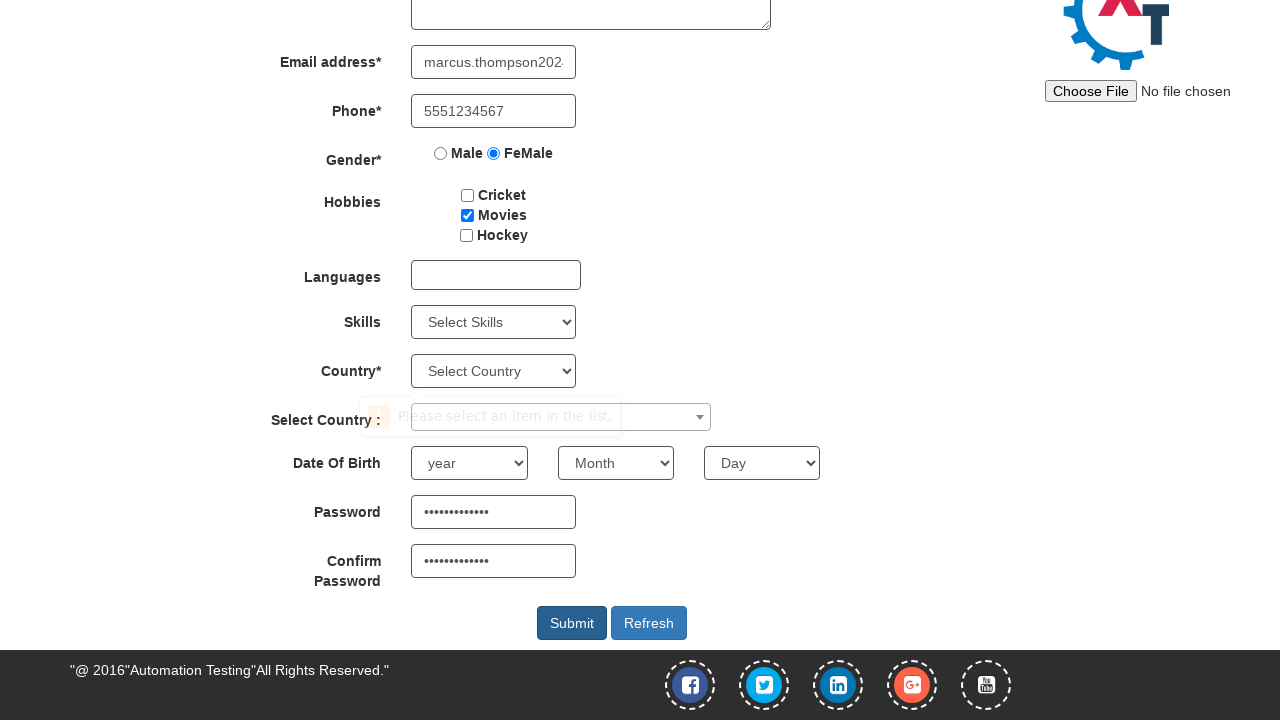

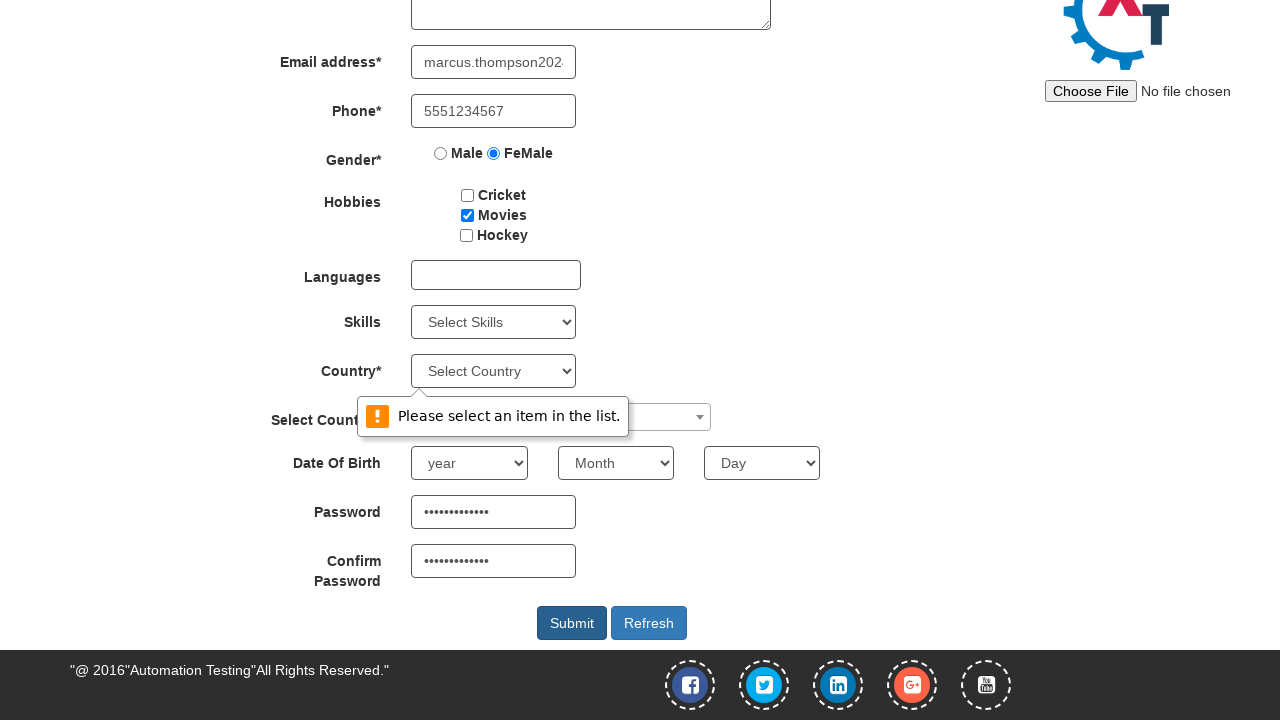